Tests a SweetAlert popup by triggering the second preview button and then clicking OK to close it

Starting URL: https://sweetalert.js.org/

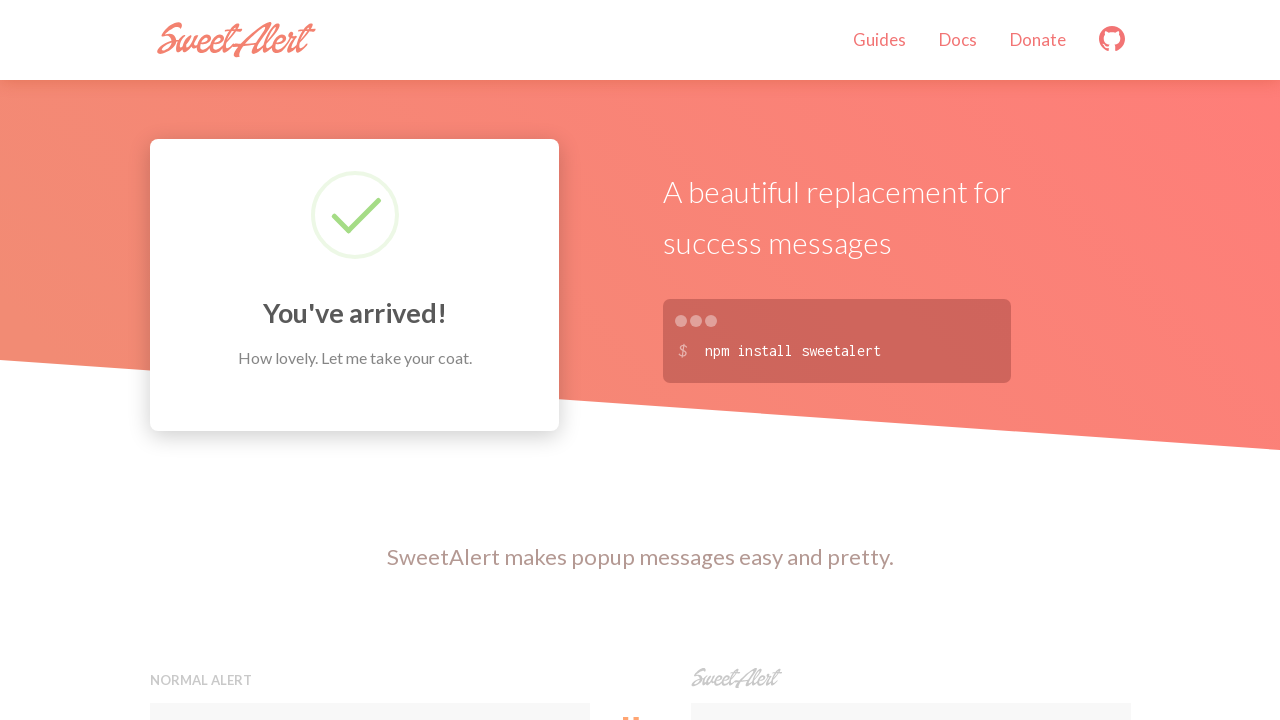

Clicked the second preview button to trigger SweetAlert popup at (910, 360) on xpath=(//button[@class='preview'])[2]
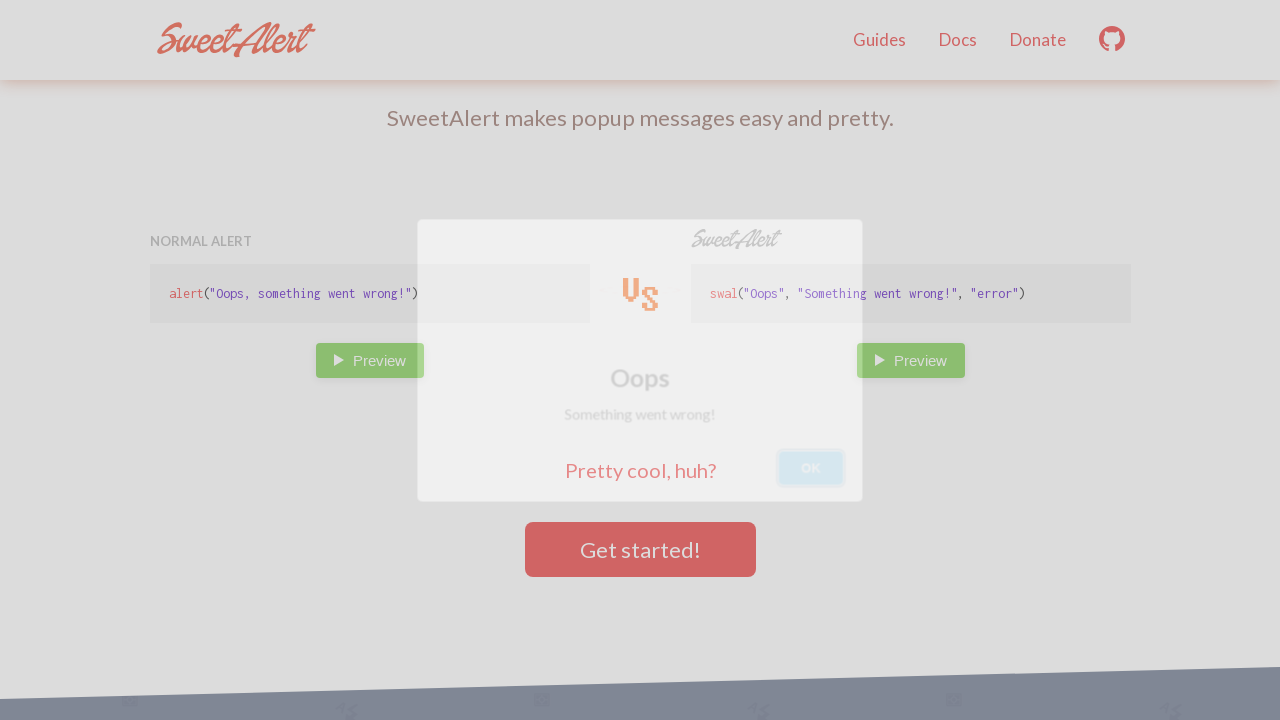

Clicked OK button to close the SweetAlert popup at (824, 476) on xpath=//button[.='OK']
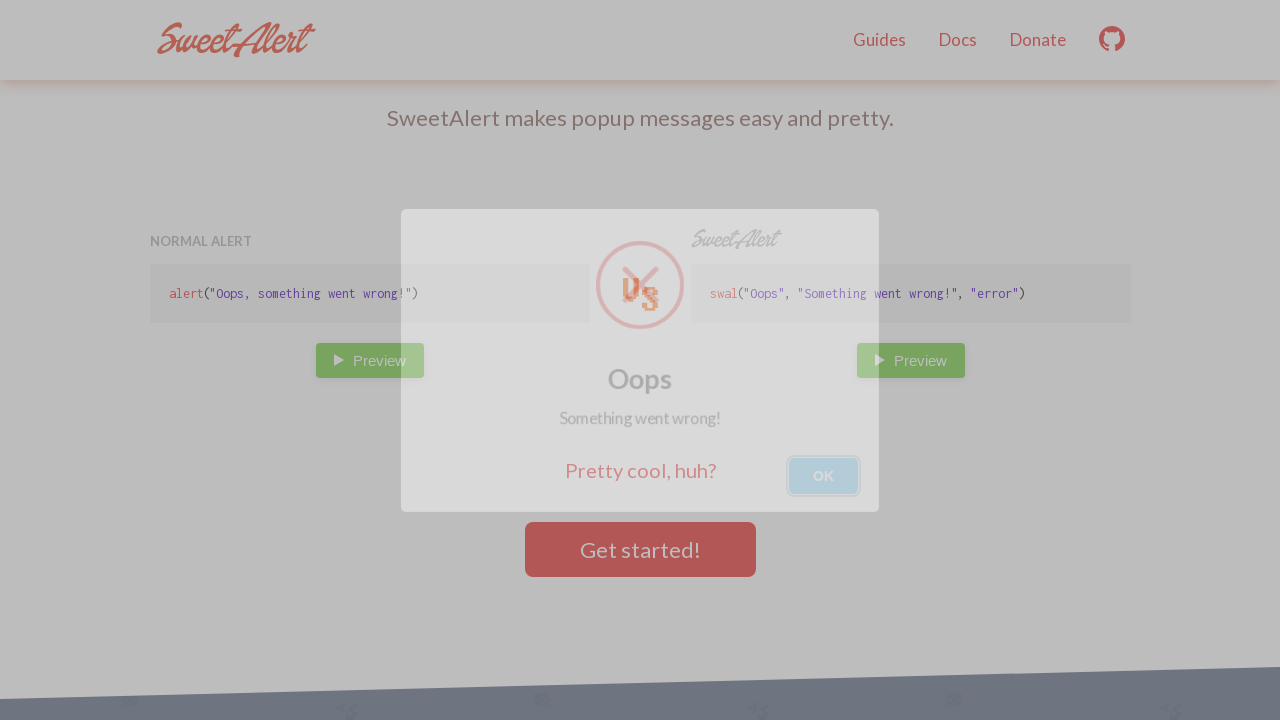

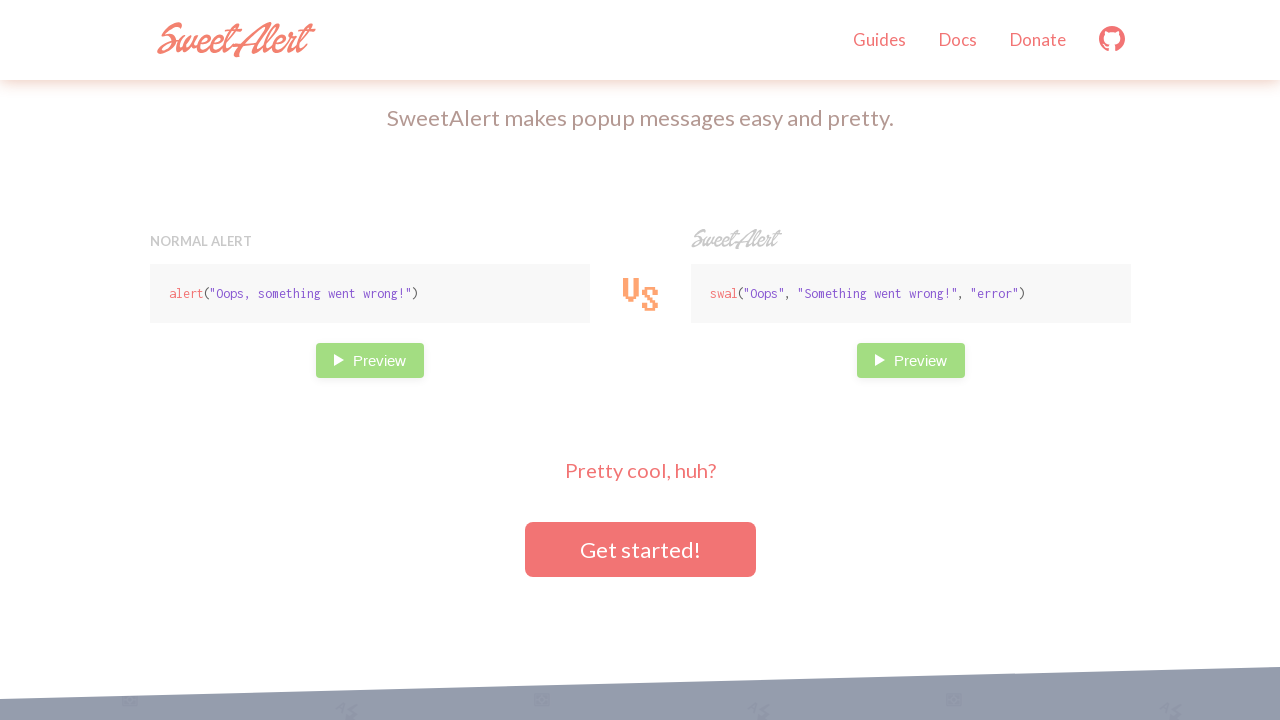